Tests scroll functionality using Actions class by scrolling down to the "CYDEO" link at the bottom of the page, then scrolling back up to the "Home" link using Page Up/Down keys

Starting URL: https://practice.cydeo.com/

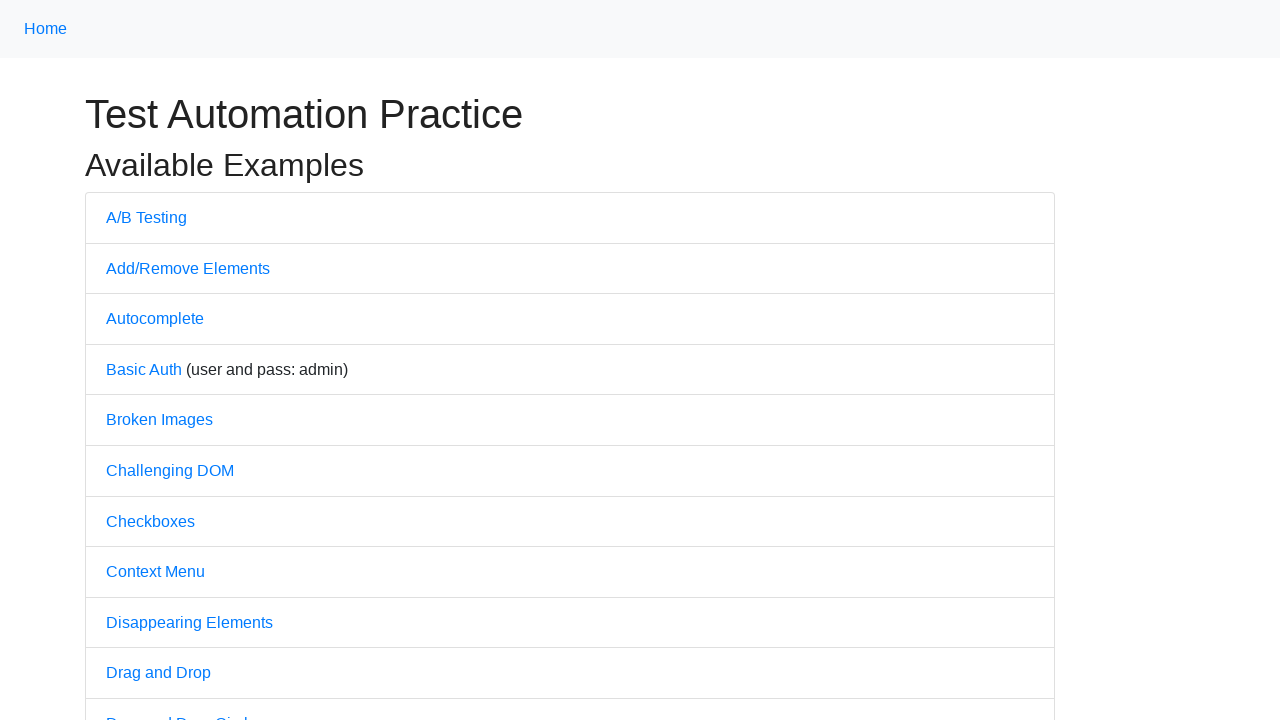

Located CYDEO link element
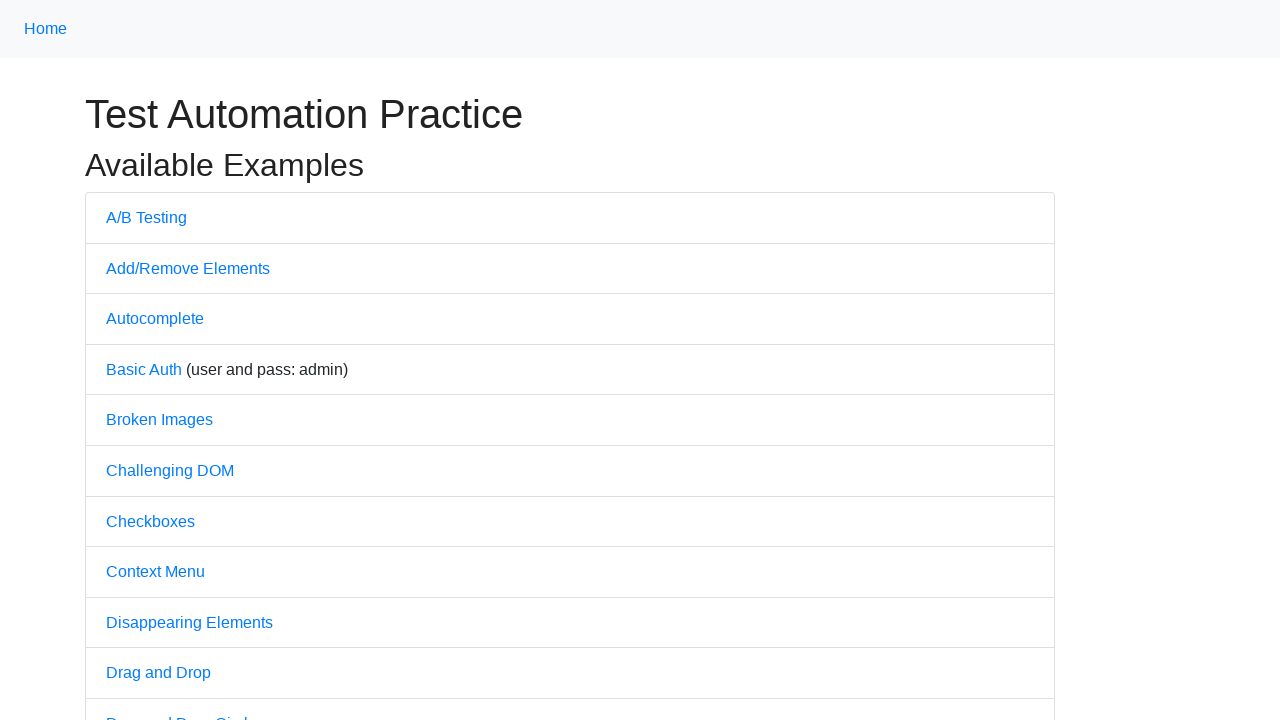

Scrolled CYDEO link into view
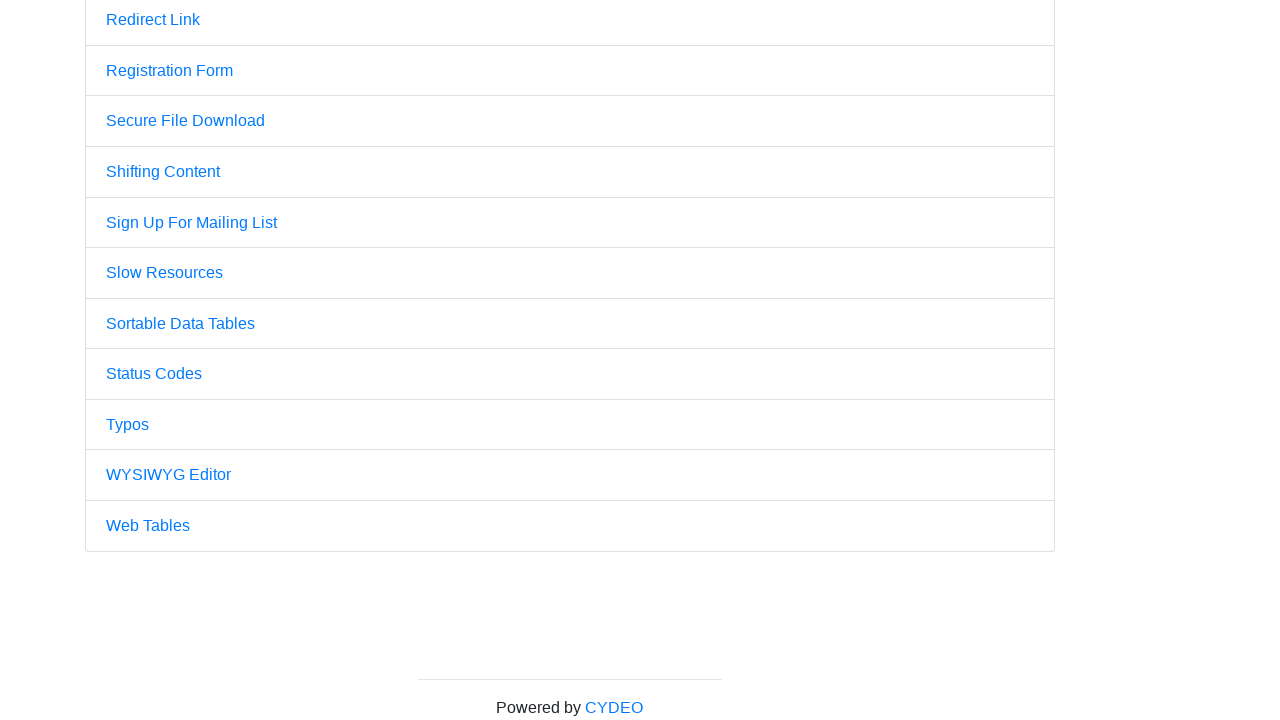

Located Home link element
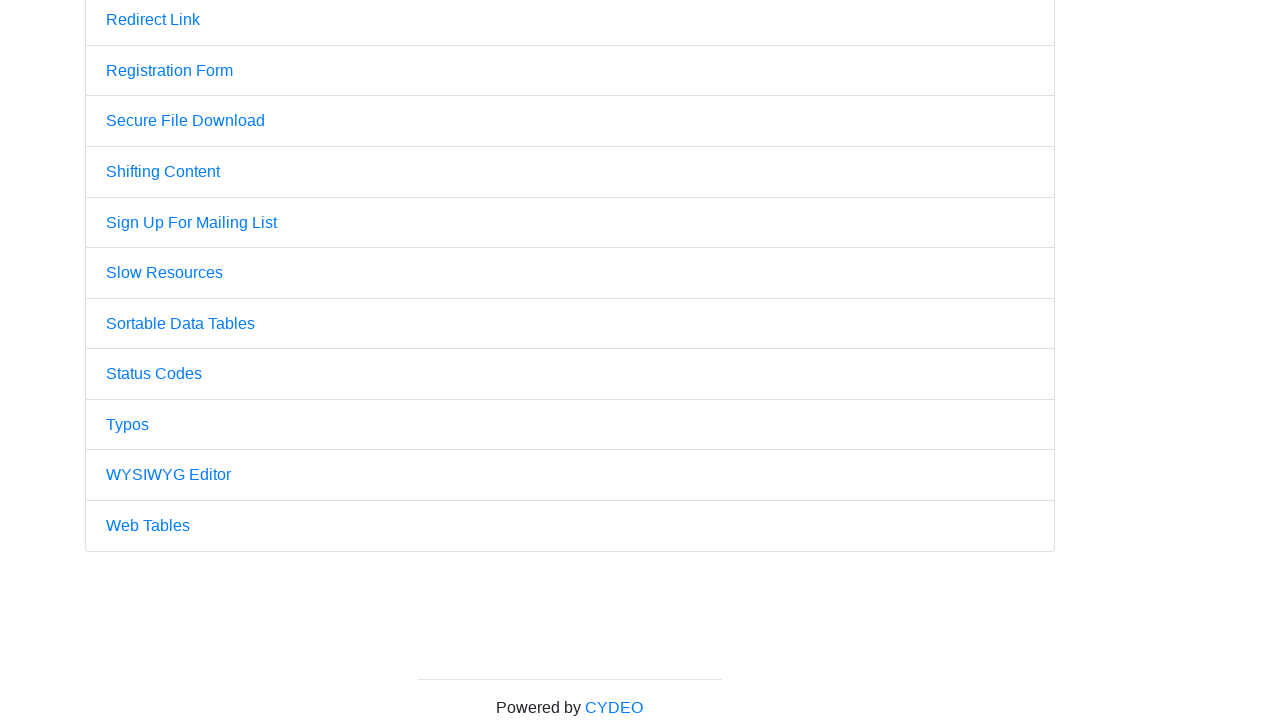

Pressed Page Down key - first scroll
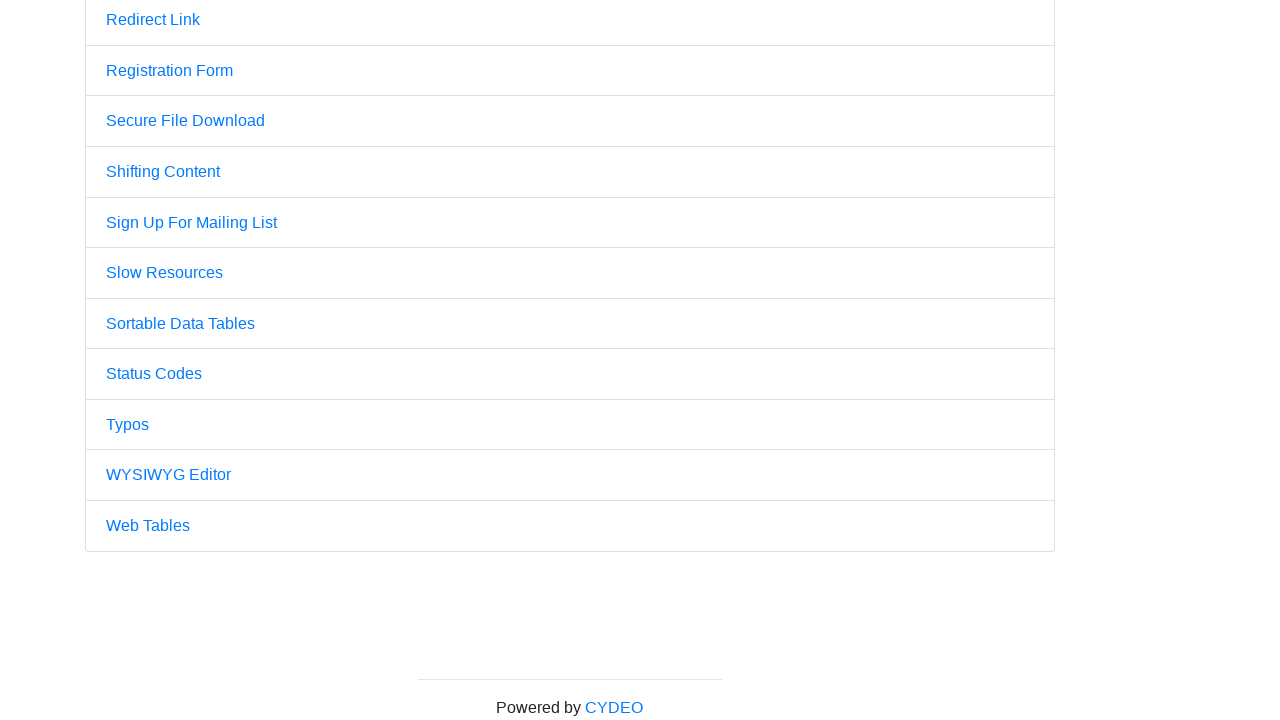

Pressed Page Down key - second scroll
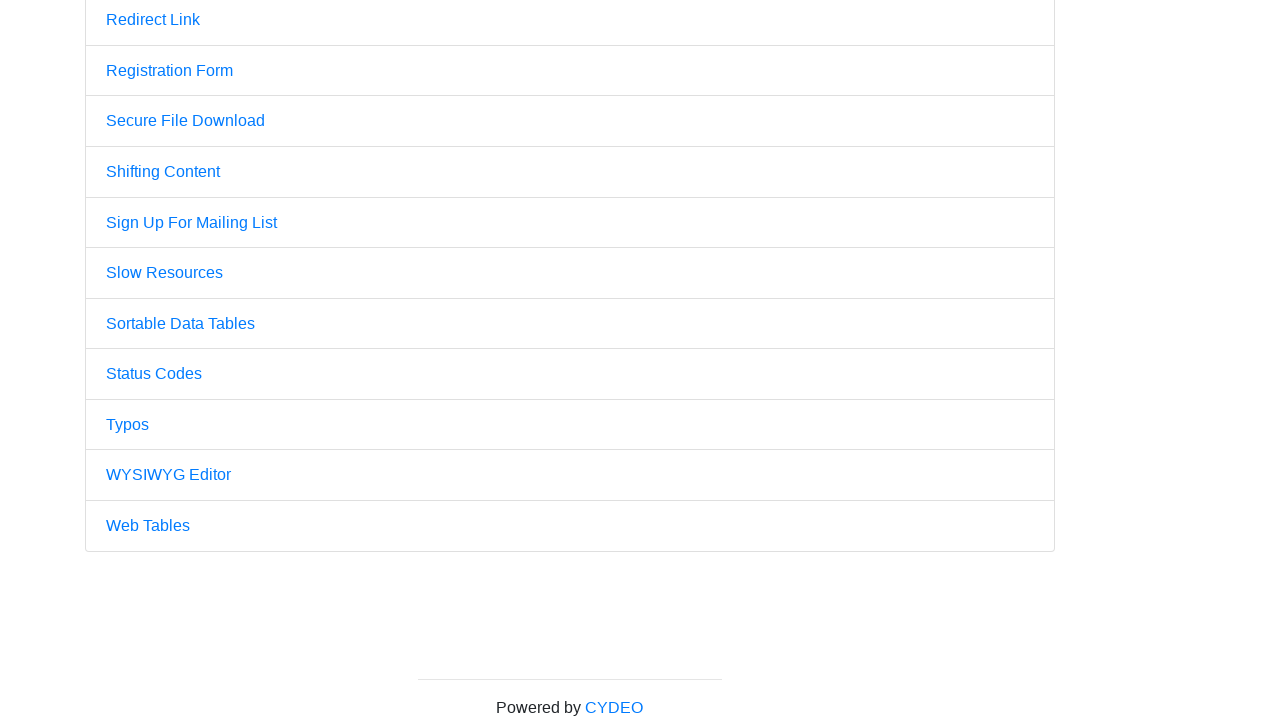

Pressed Page Up key - first scroll back up
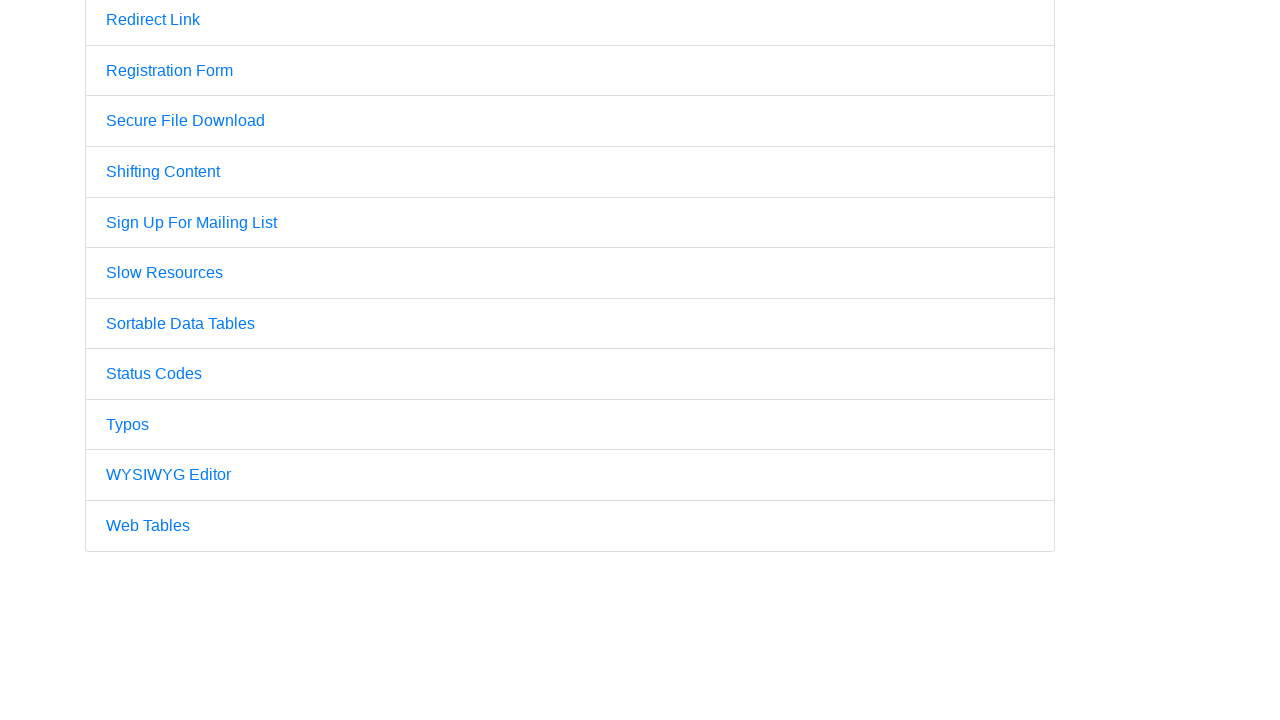

Pressed Page Up key - second scroll back up
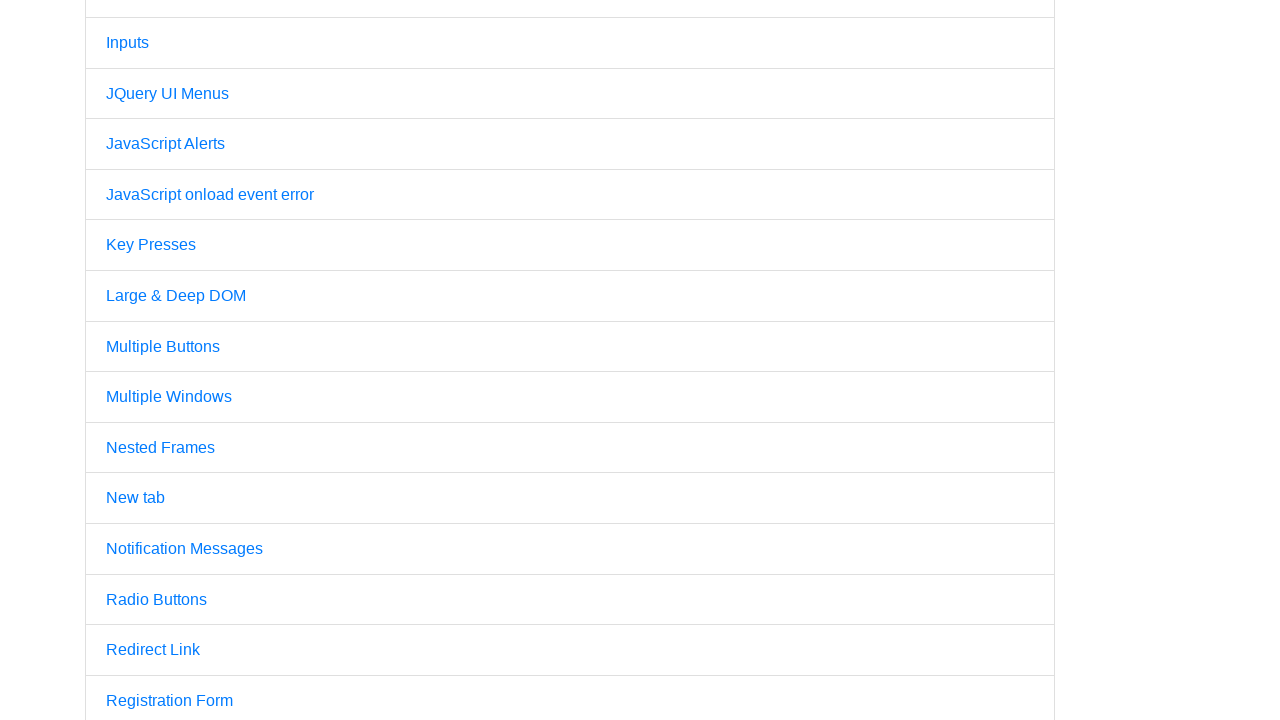

Scrolled Home link into view to verify visibility after scrolling back up
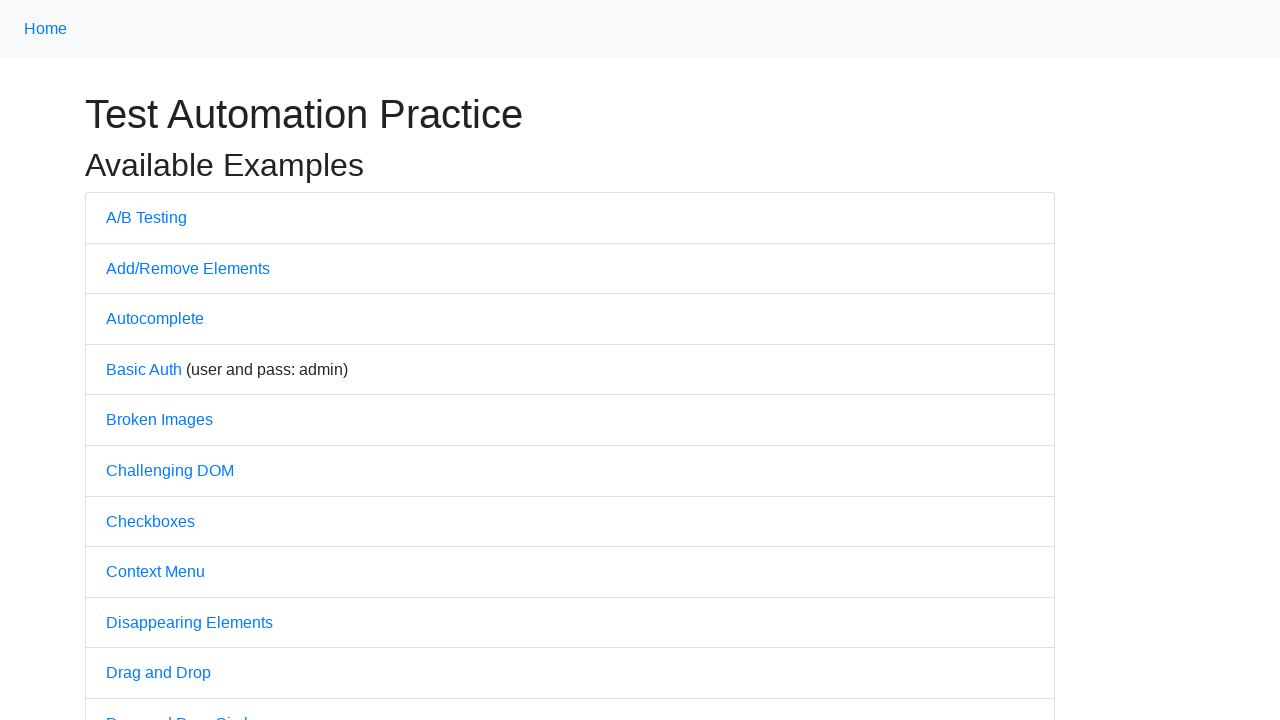

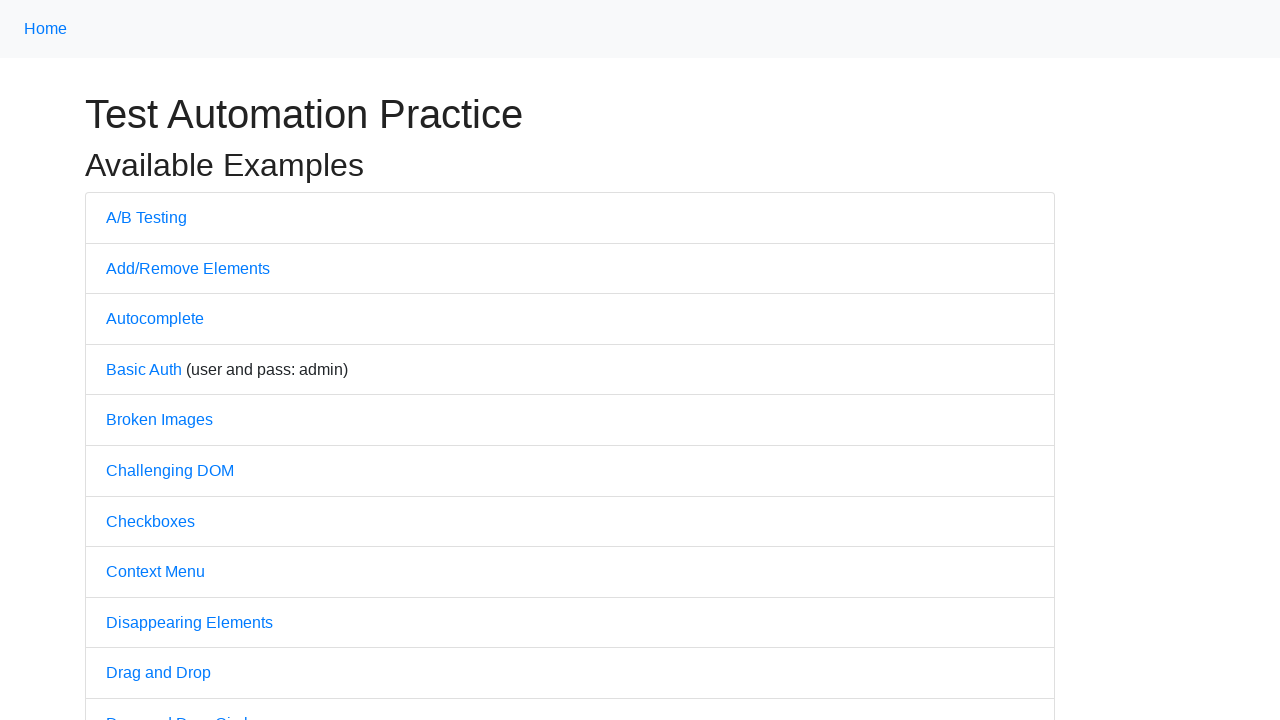